Tests shadow DOM interaction by clicking a generate button inside a shadow root and verifying input is populated

Starting URL: http://uitestingplayground.com/shadowdom

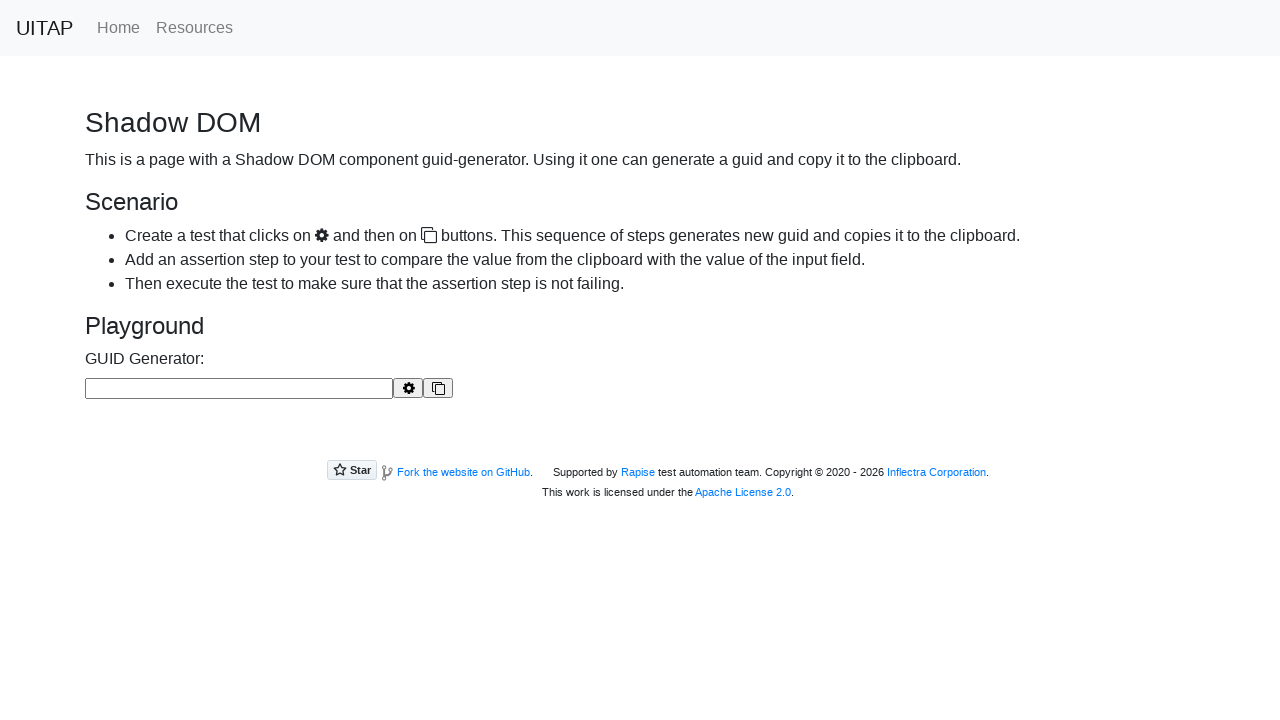

Clicked generate button inside shadow DOM at (408, 388) on guid-generator >> button#buttonGenerate
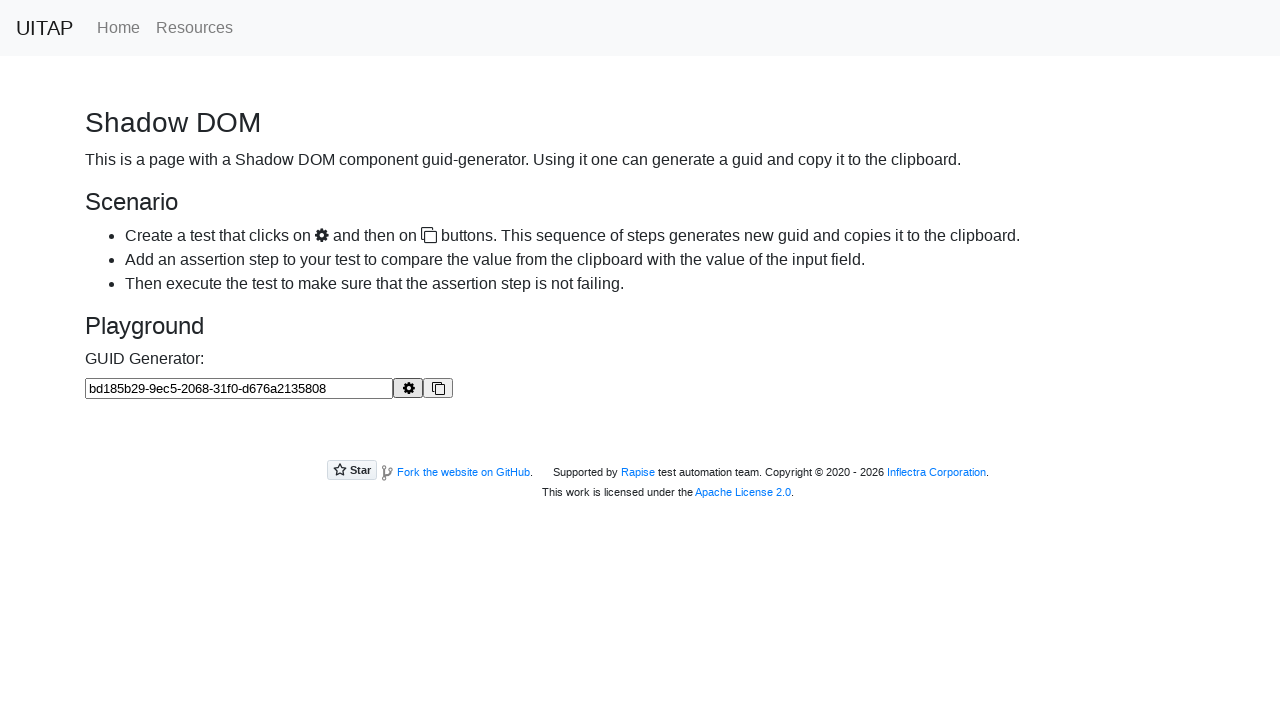

Input field populated with generated GUID (verified length > 10)
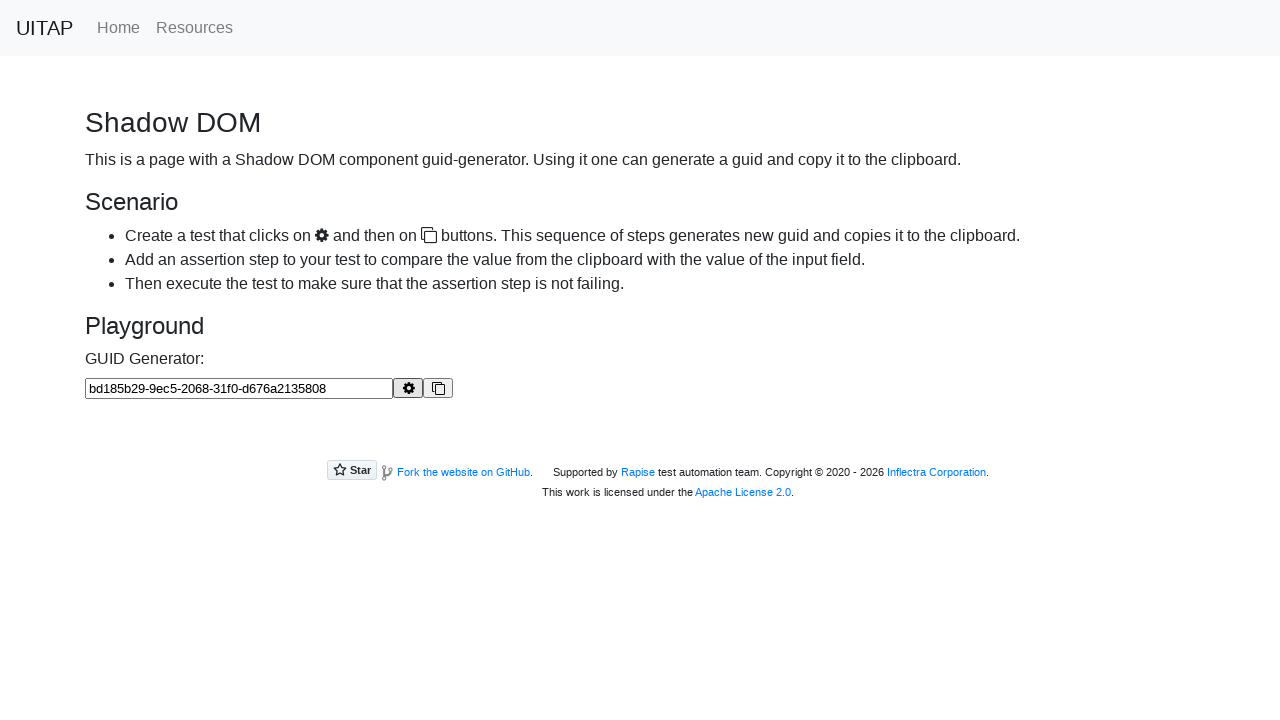

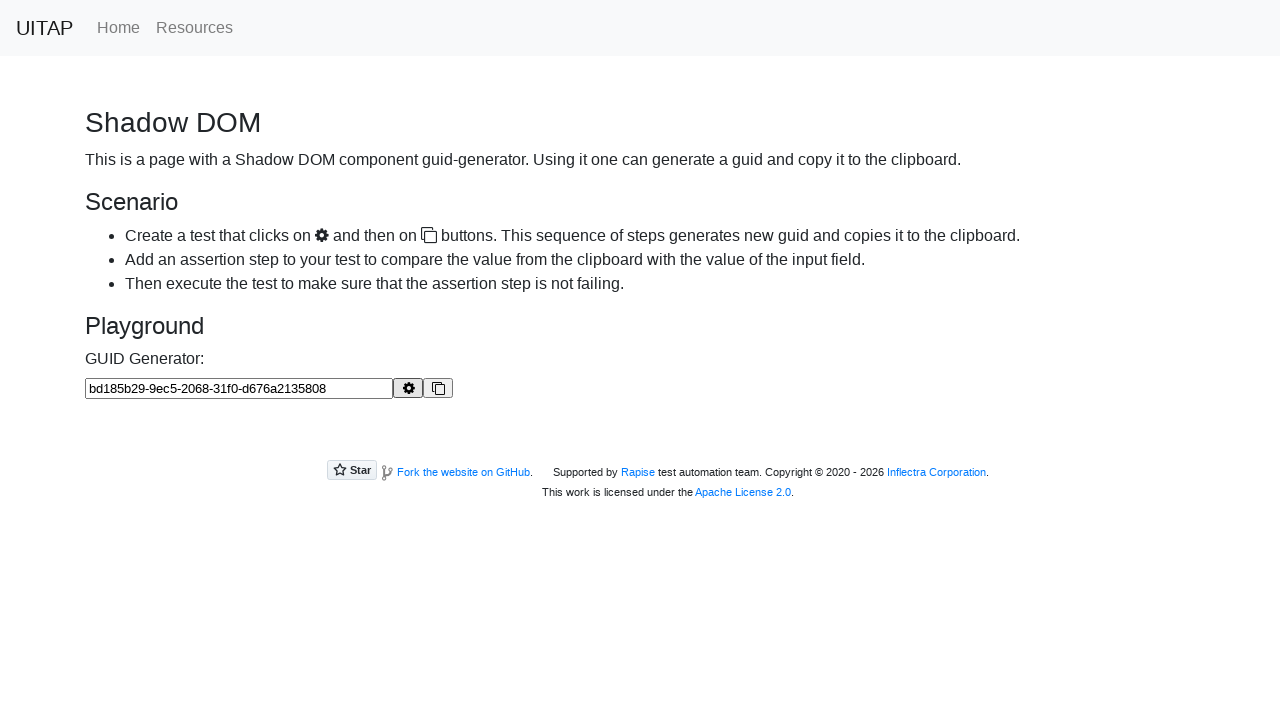